Tests keyboard input including typing text and special key combinations

Starting URL: https://the-internet.herokuapp.com/key_presses

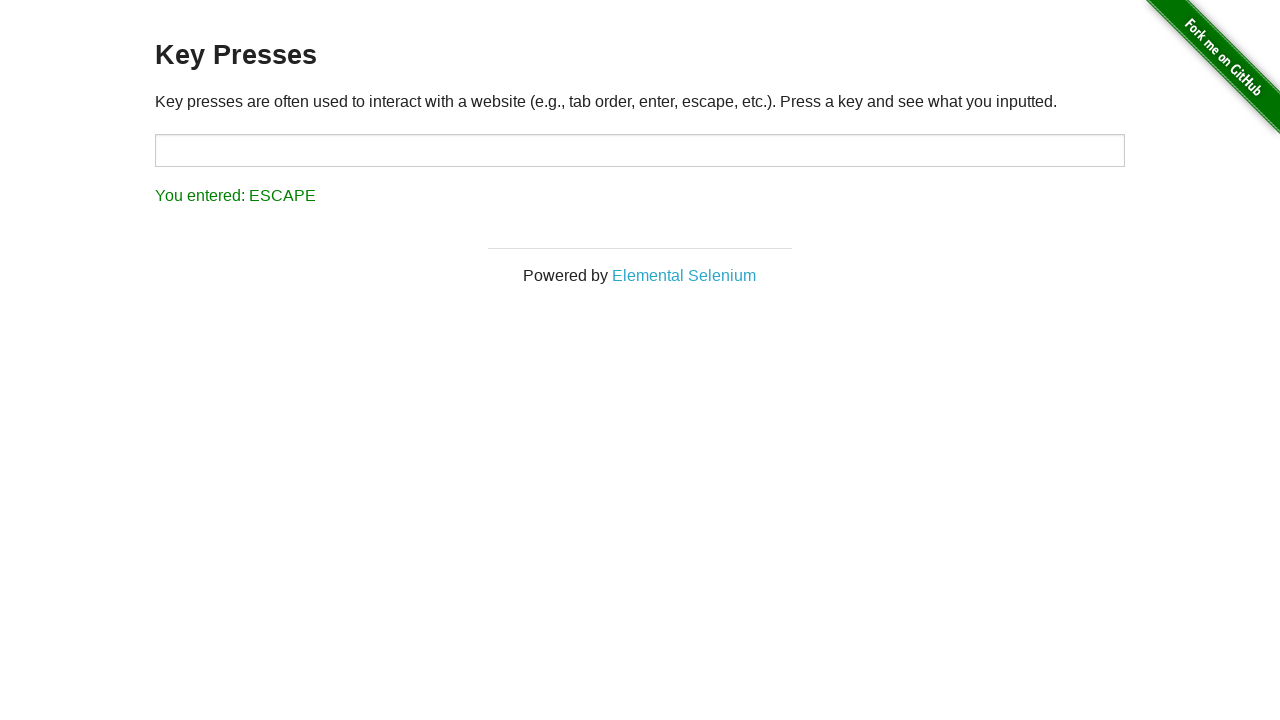

Filled input field with 'Test by Imtiaz' on input#target
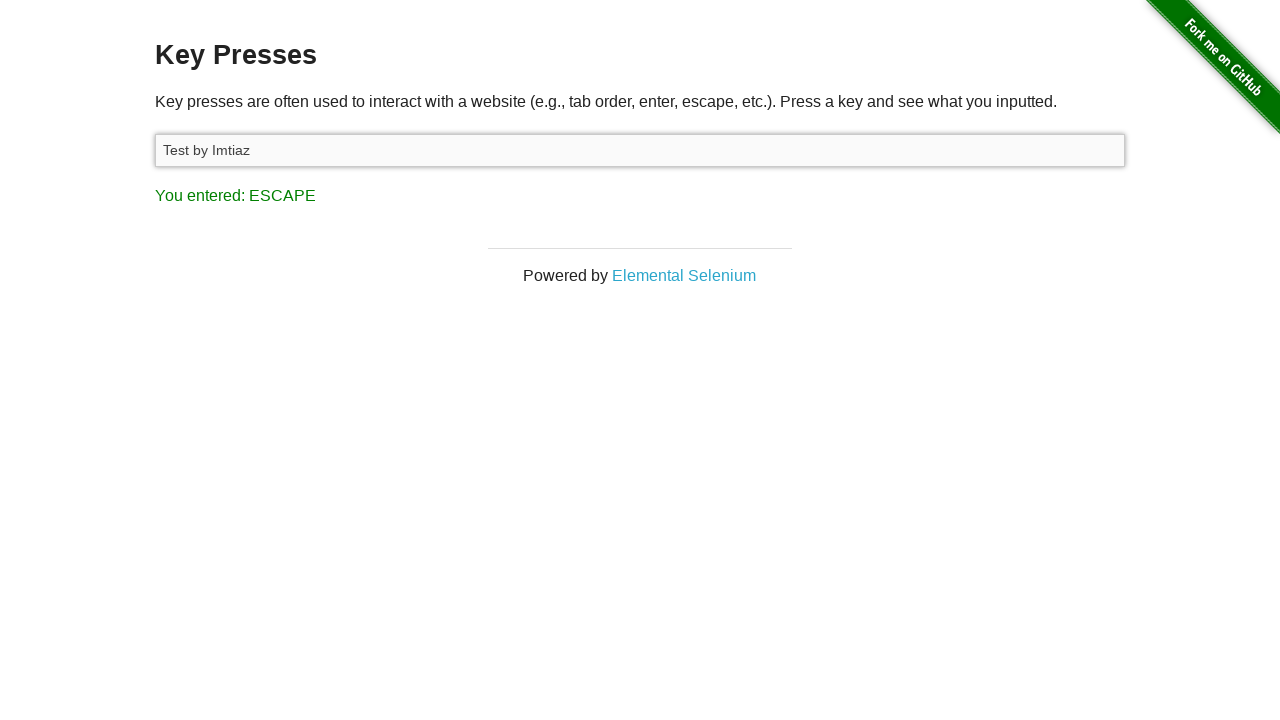

Pressed select all key combination (Cmd+A or Ctrl+A)
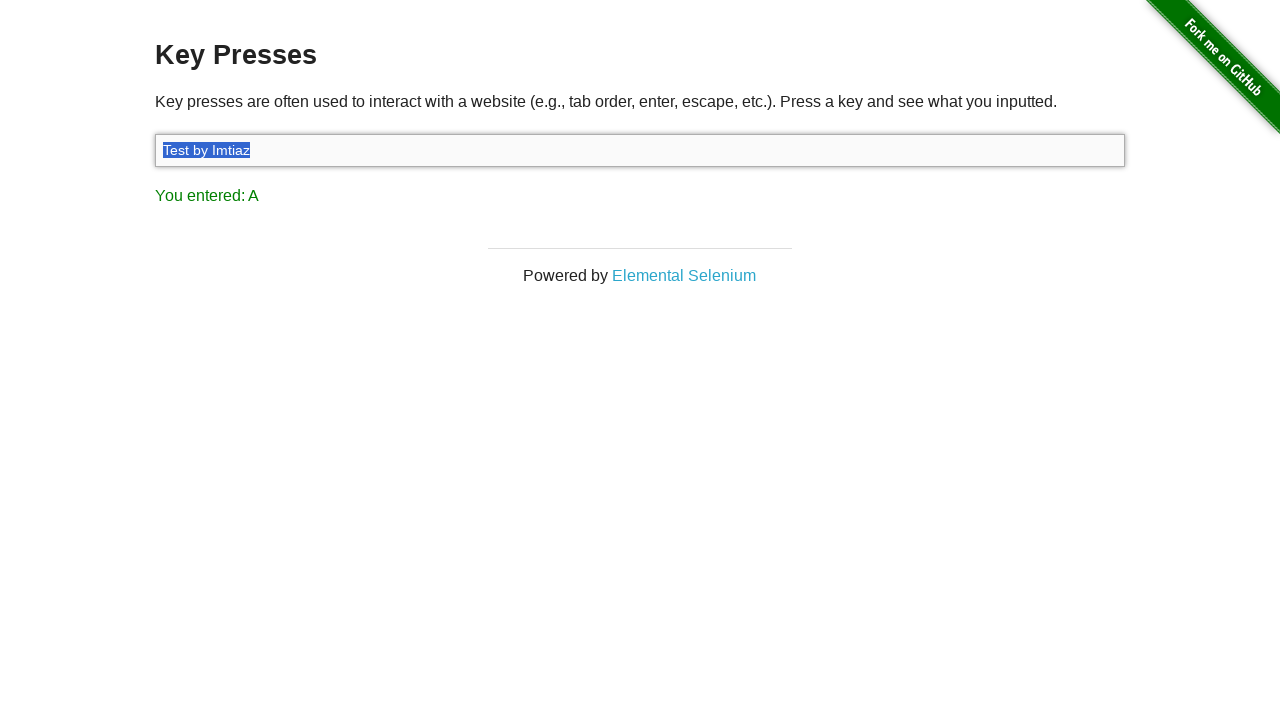

Pressed Enter key
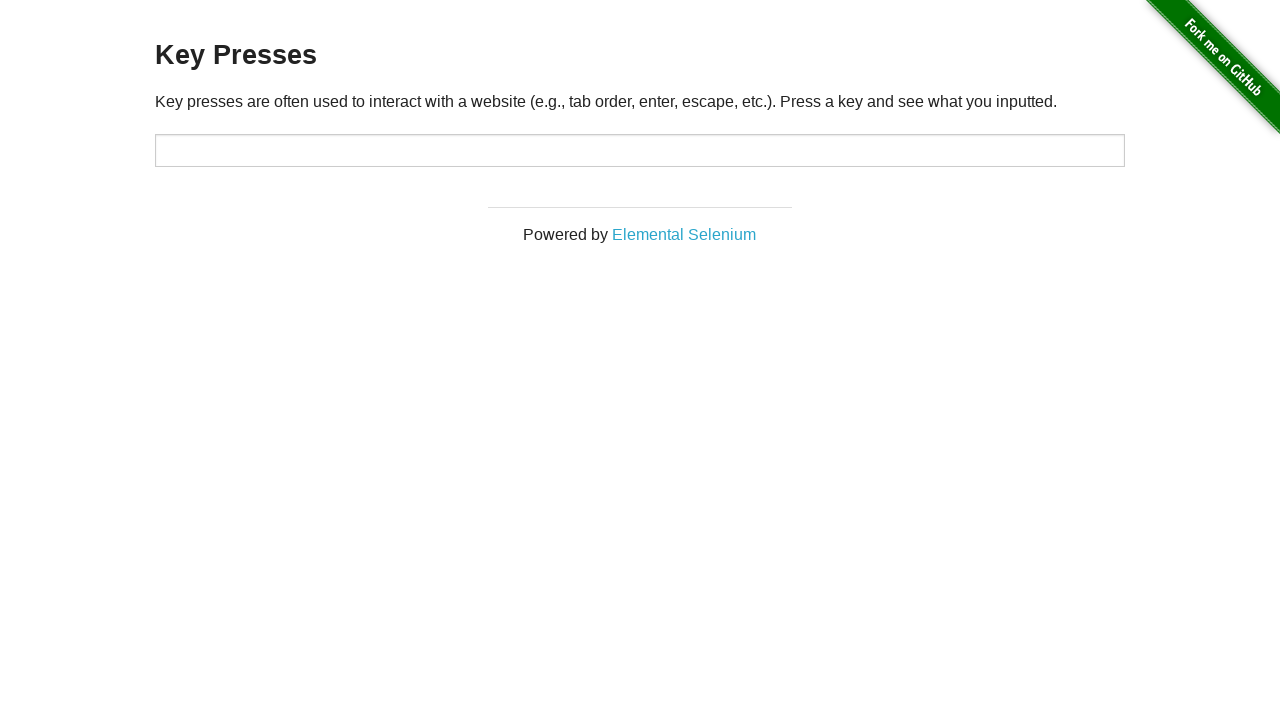

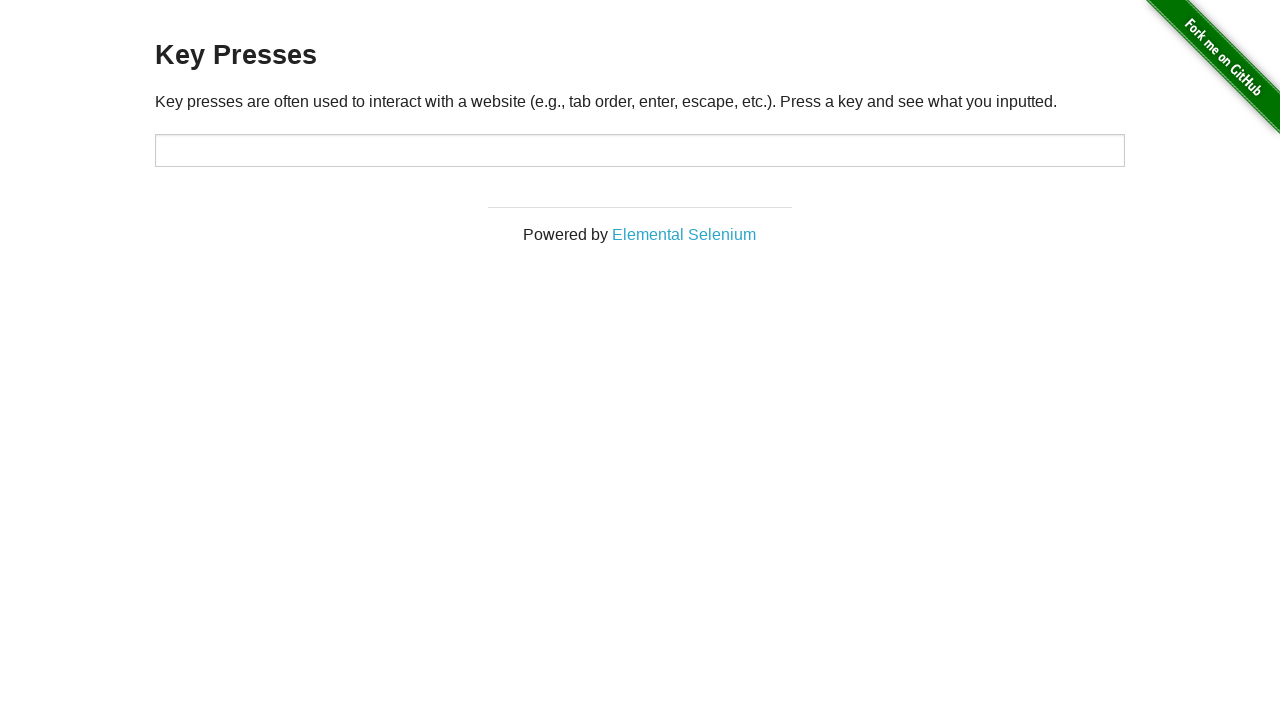